Tests deleting a completed task when viewing completed tasks filter

Starting URL: https://todomvc4tasj.herokuapp.com/

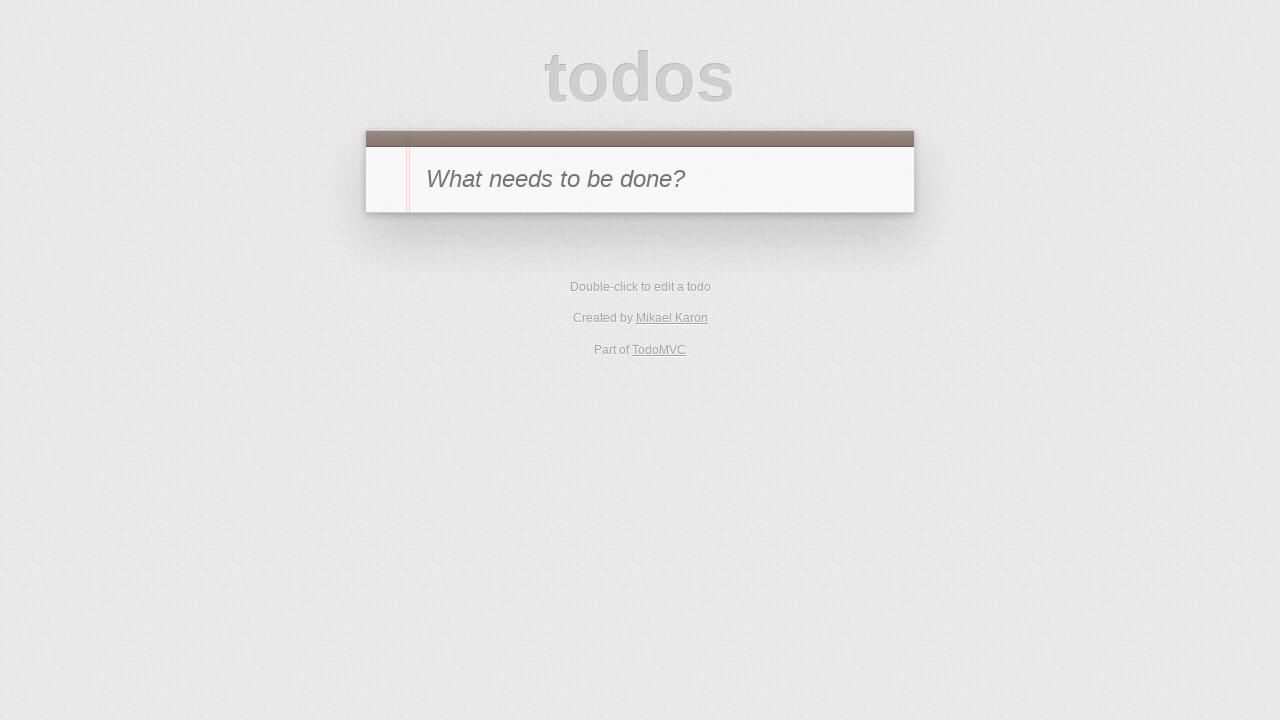

Set initial state with two completed tasks via localStorage
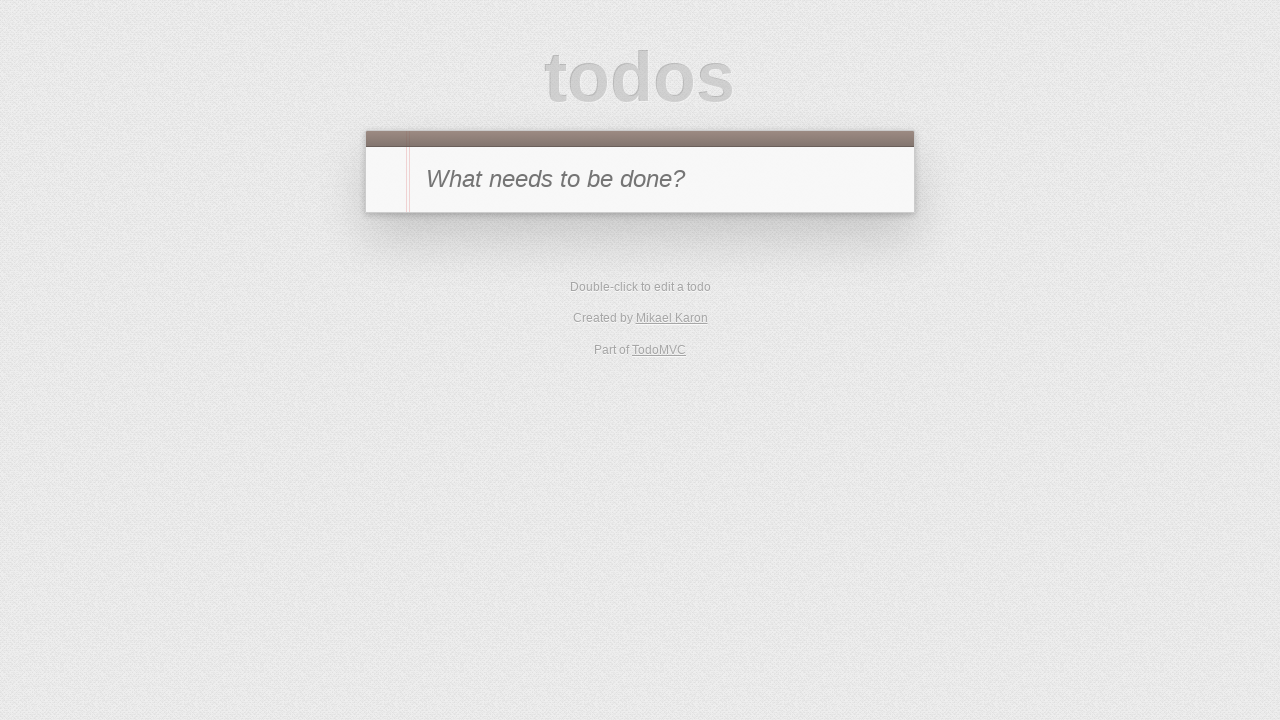

Reloaded page to load initial tasks
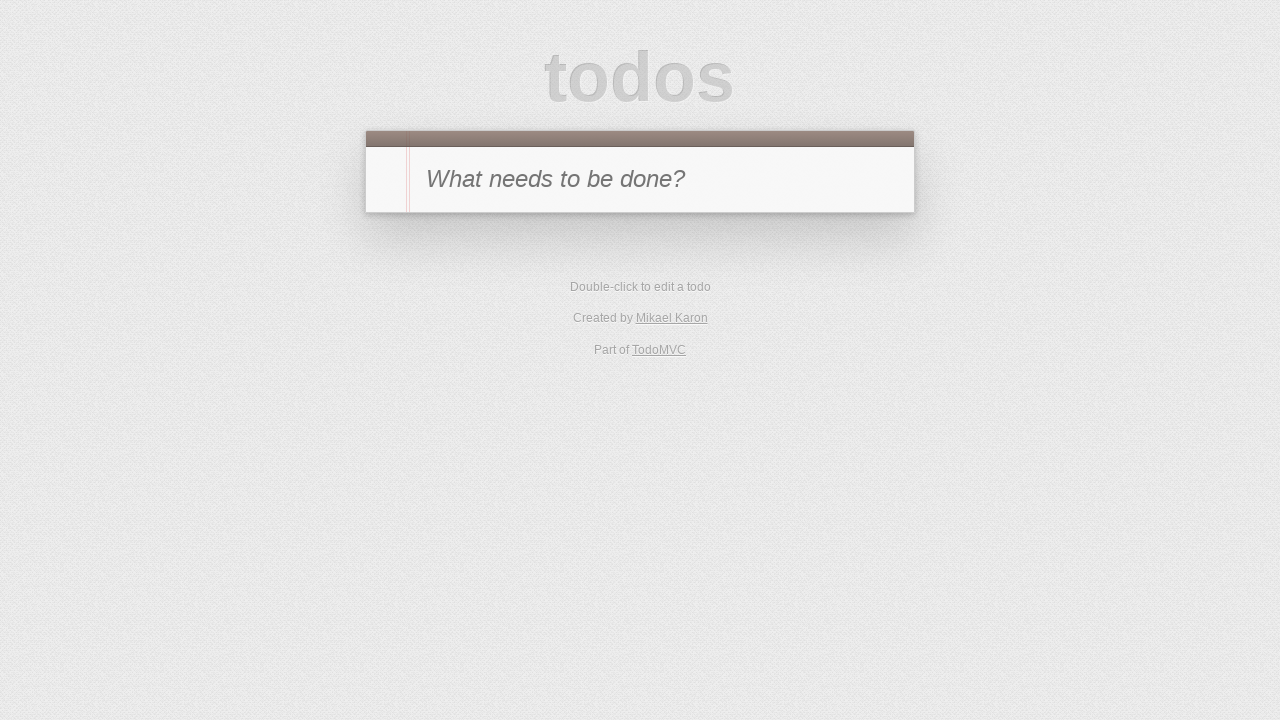

Clicked on Completed filter to view completed tasks at (676, 351) on text=Completed
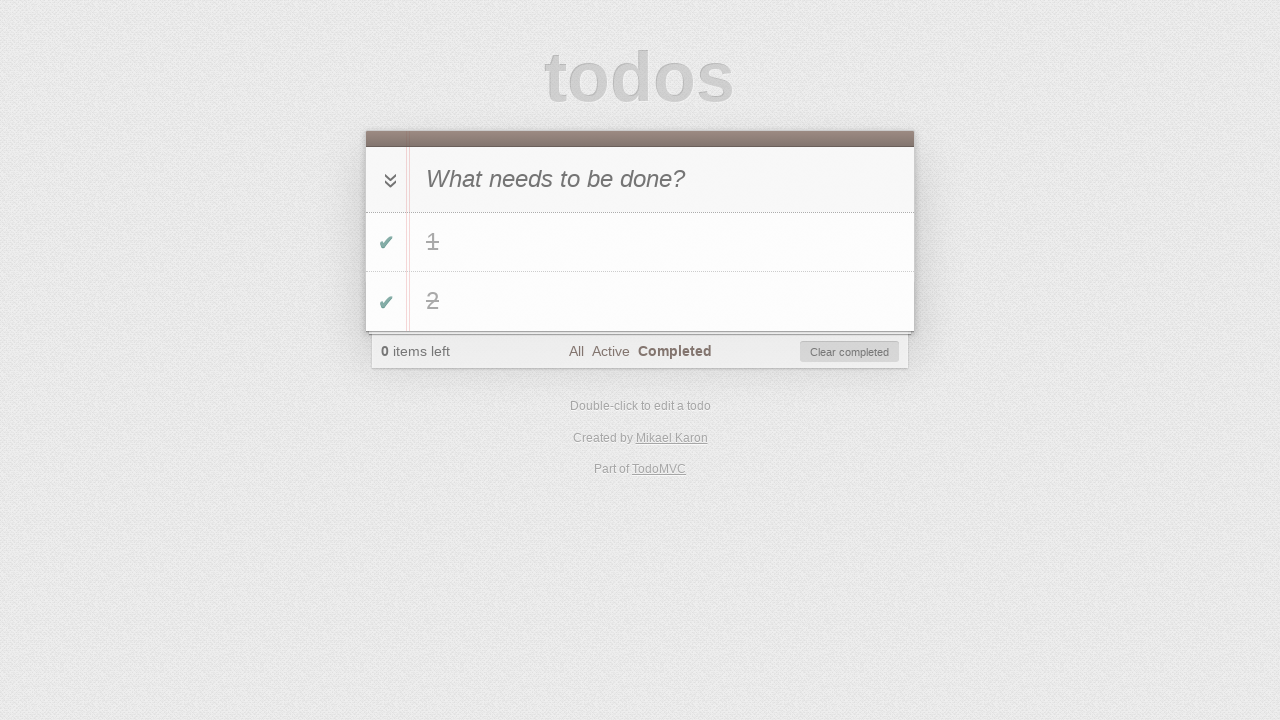

Hovered over task 2 to reveal delete button at (640, 302) on #todo-list>li >> internal:has-text="2"i
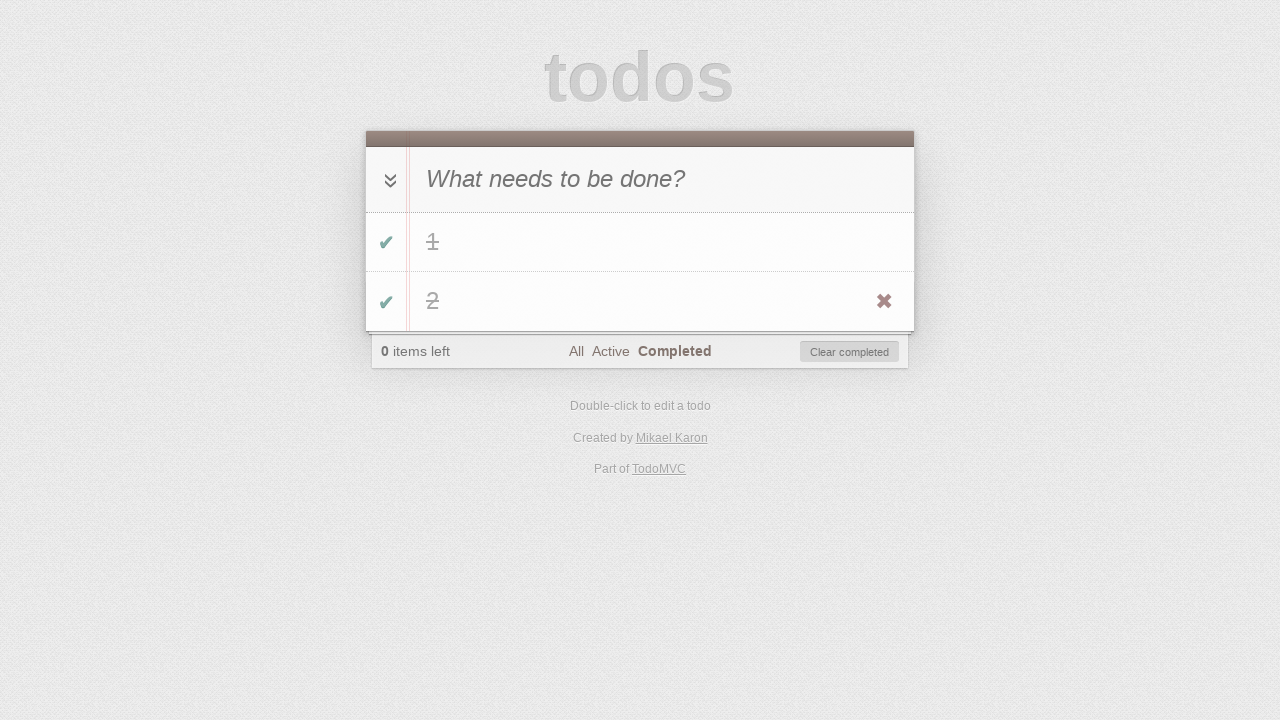

Clicked delete button to remove task 2 at (884, 302) on #todo-list>li >> internal:has-text="2"i >> .destroy
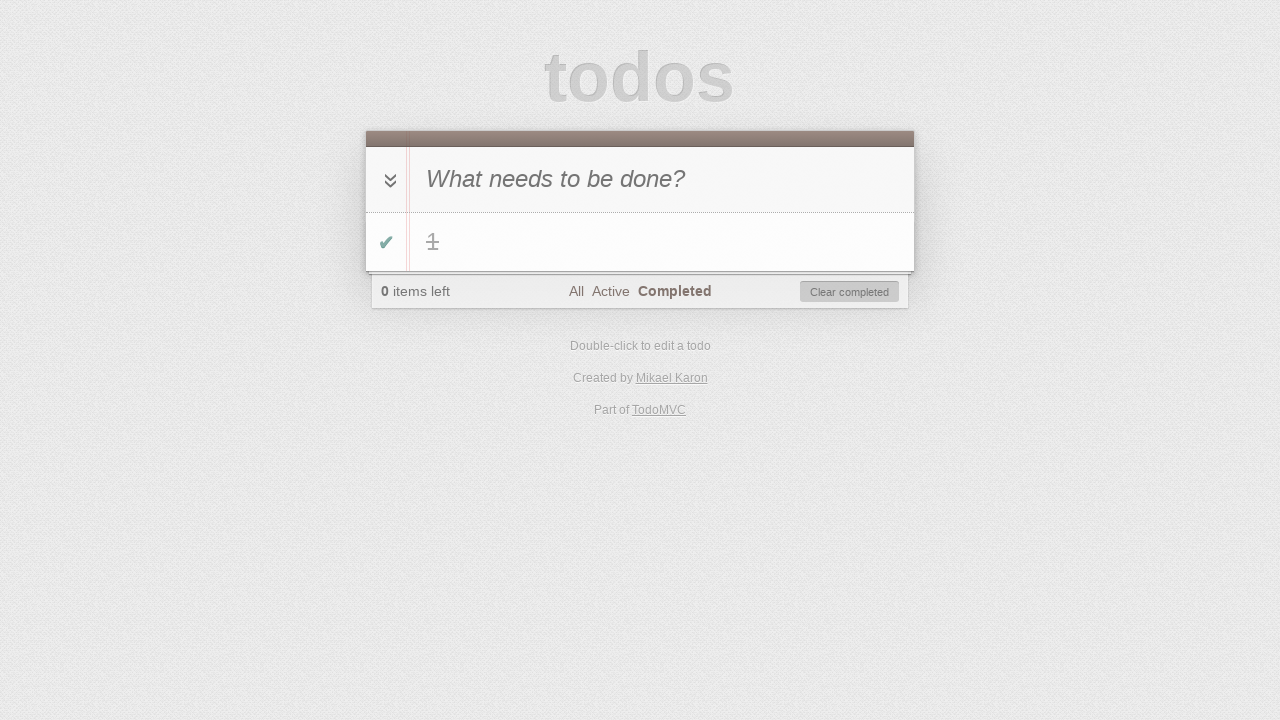

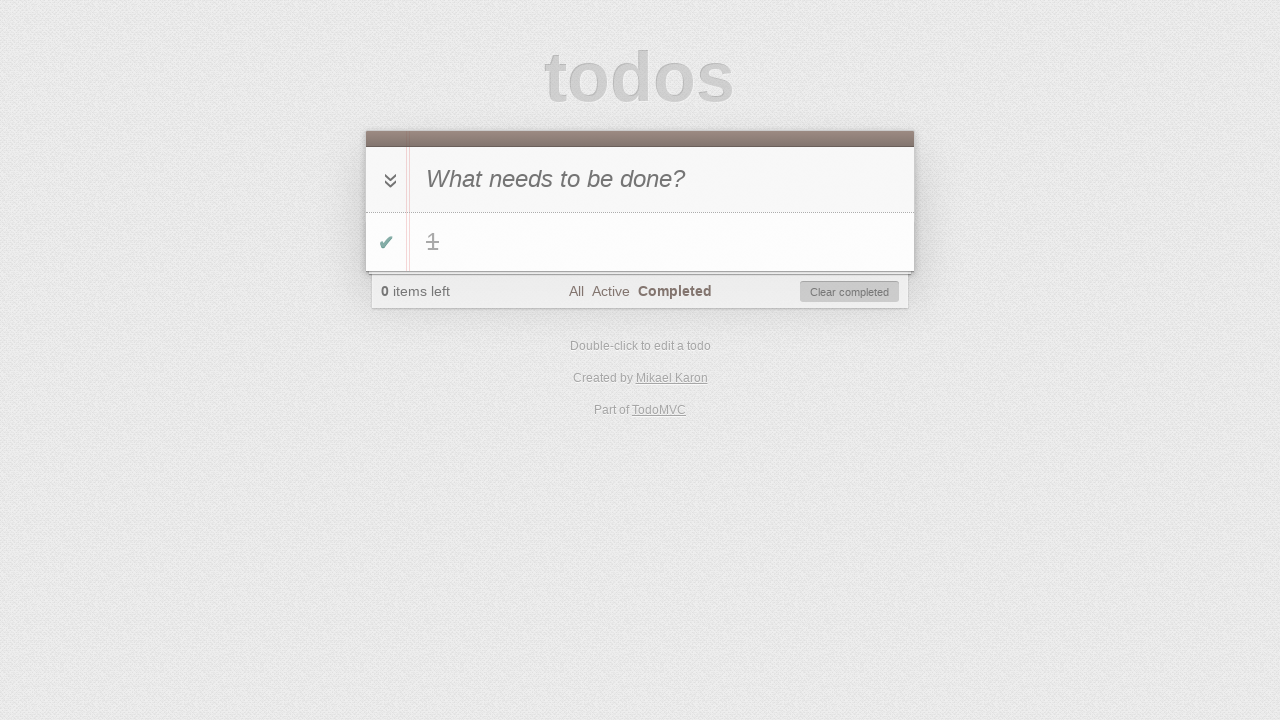